Tests alert dialog functionality by filling a name field, clicking an alert button, and accepting the dialog that appears

Starting URL: https://rahulshettyacademy.com/AutomationPractice/

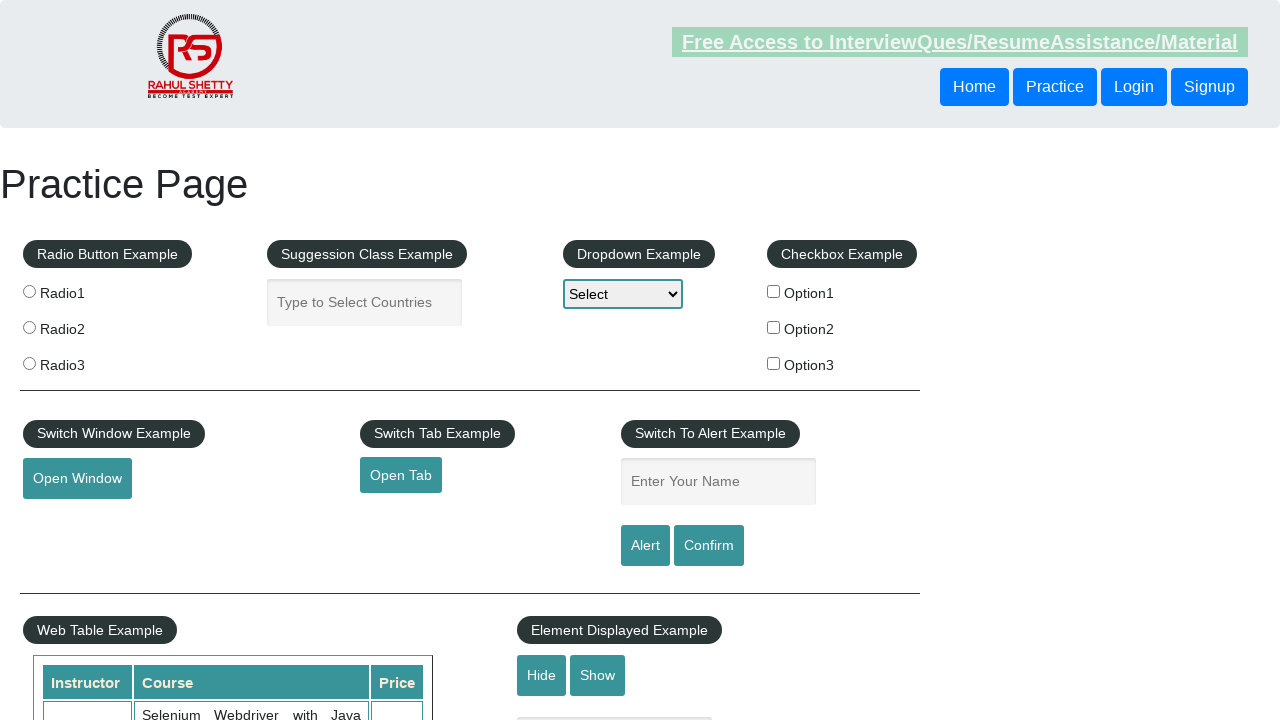

Set up dialog handler to accept alerts
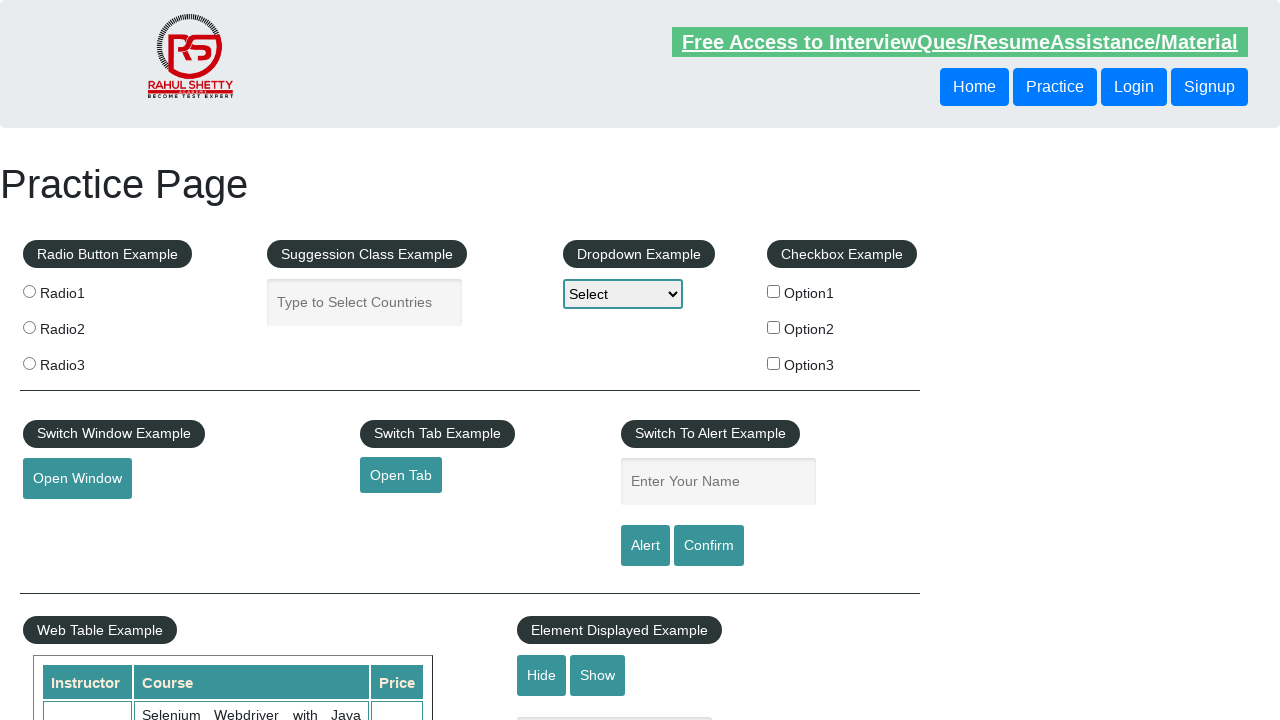

Filled name field with 'Sameer' on #name
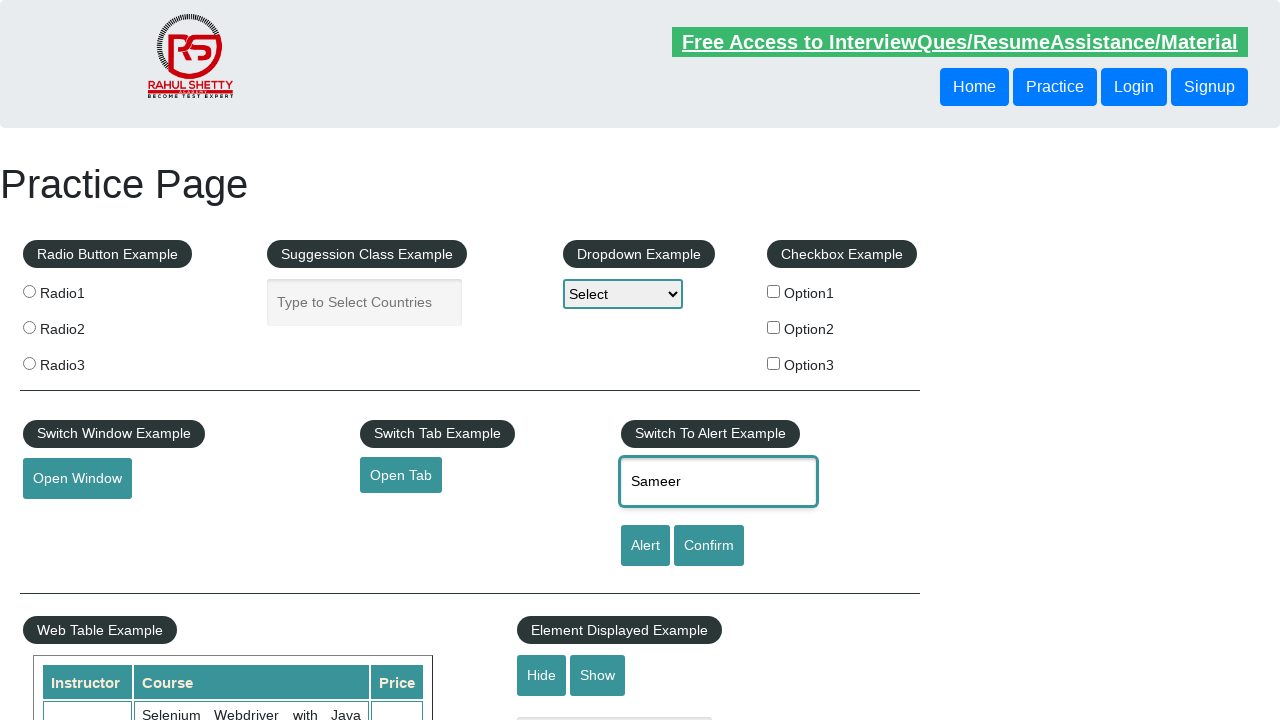

Clicked alert button to trigger dialog at (645, 546) on #alertbtn
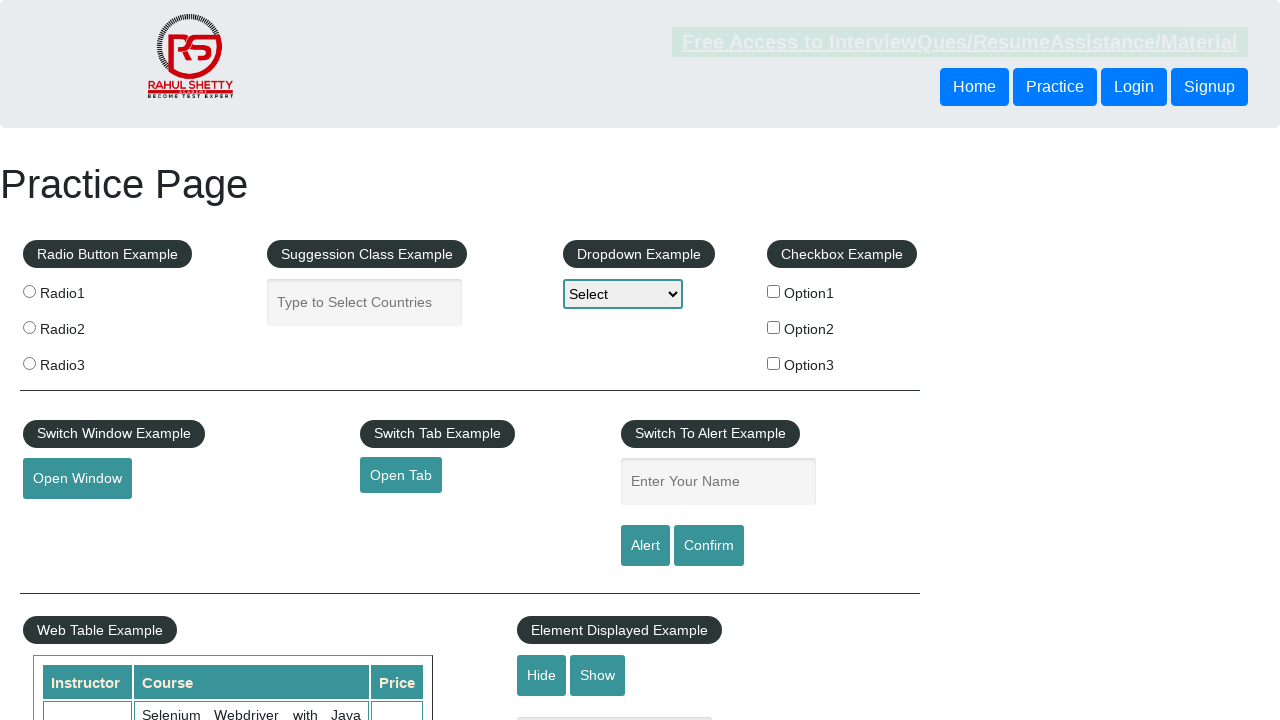

Waited for alert dialog to be processed
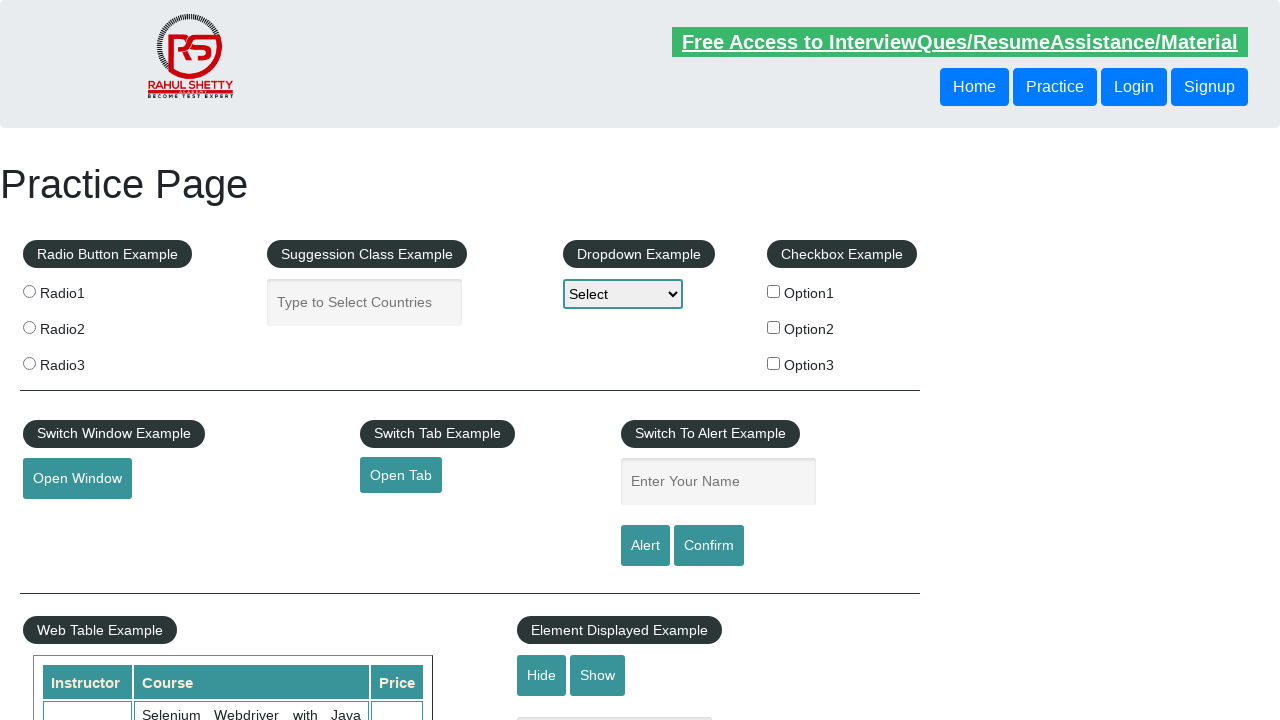

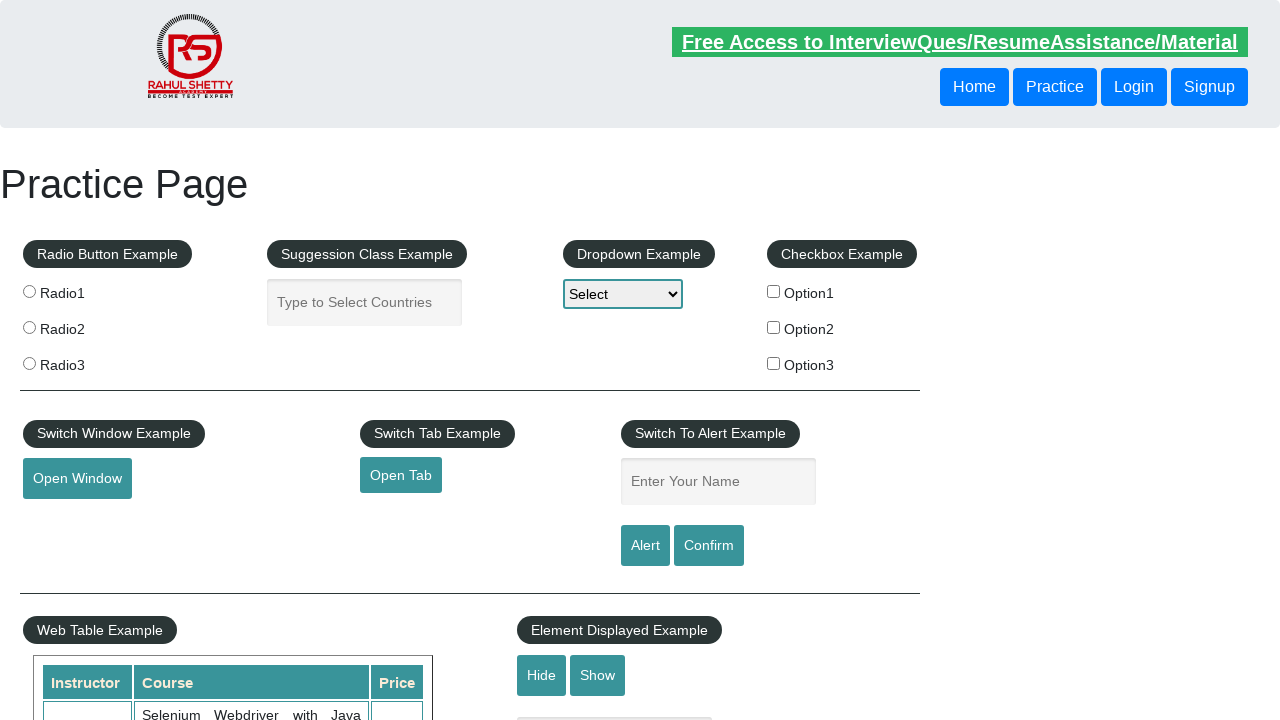